Tests data table sorting without attributes by clicking the dues column header and verifying values are in ascending order

Starting URL: http://the-internet.herokuapp.com/tables

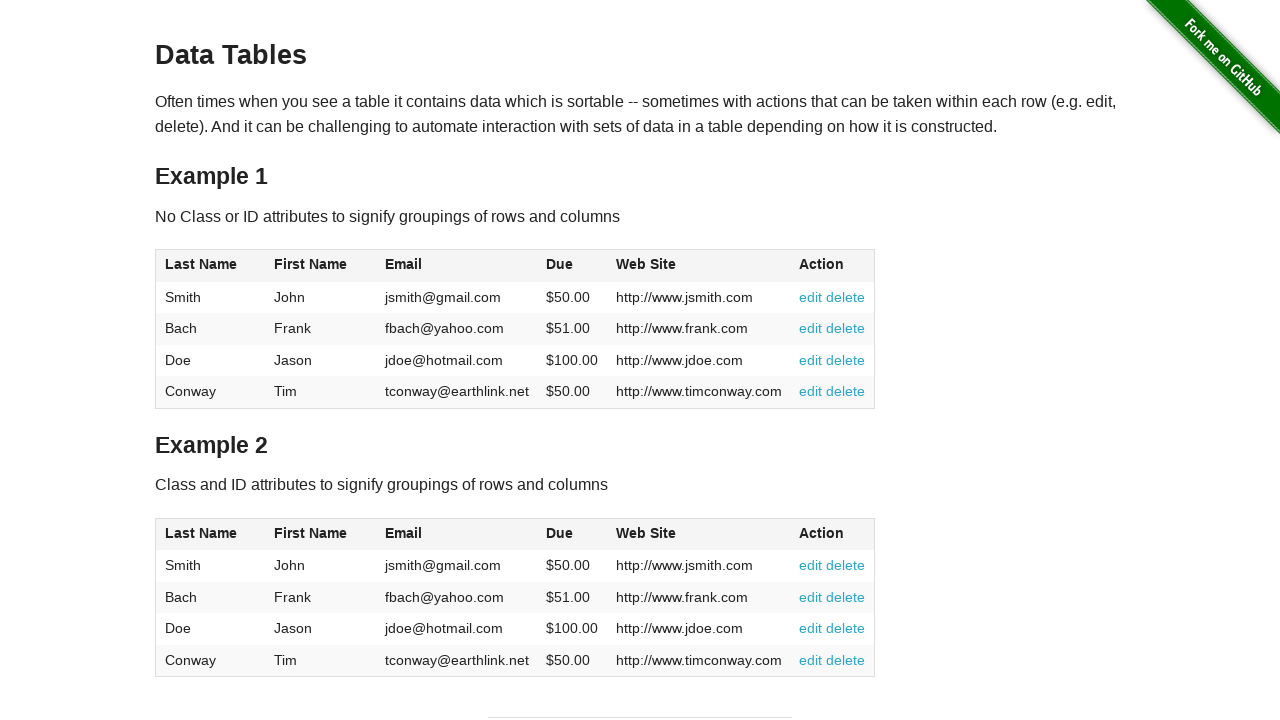

Clicked dues column header to sort data table in ascending order at (572, 266) on #table1 thead tr th:nth-of-type(4)
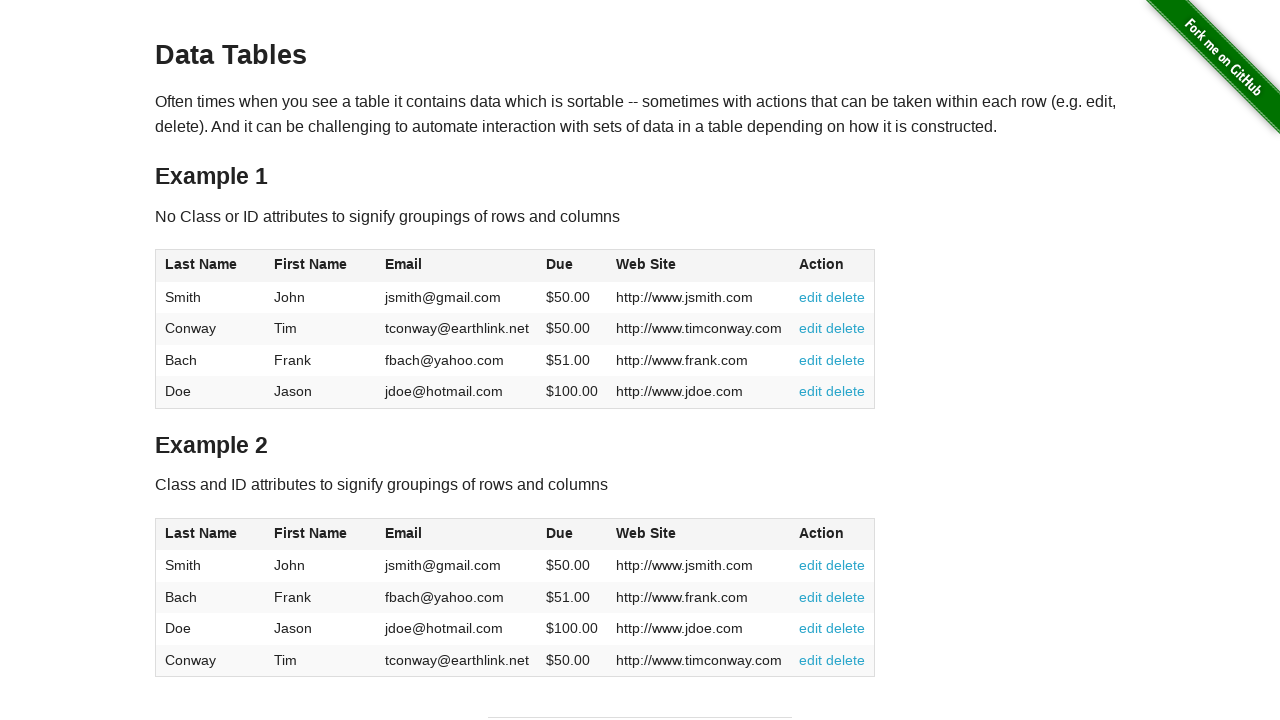

Waited for sorted data table to load
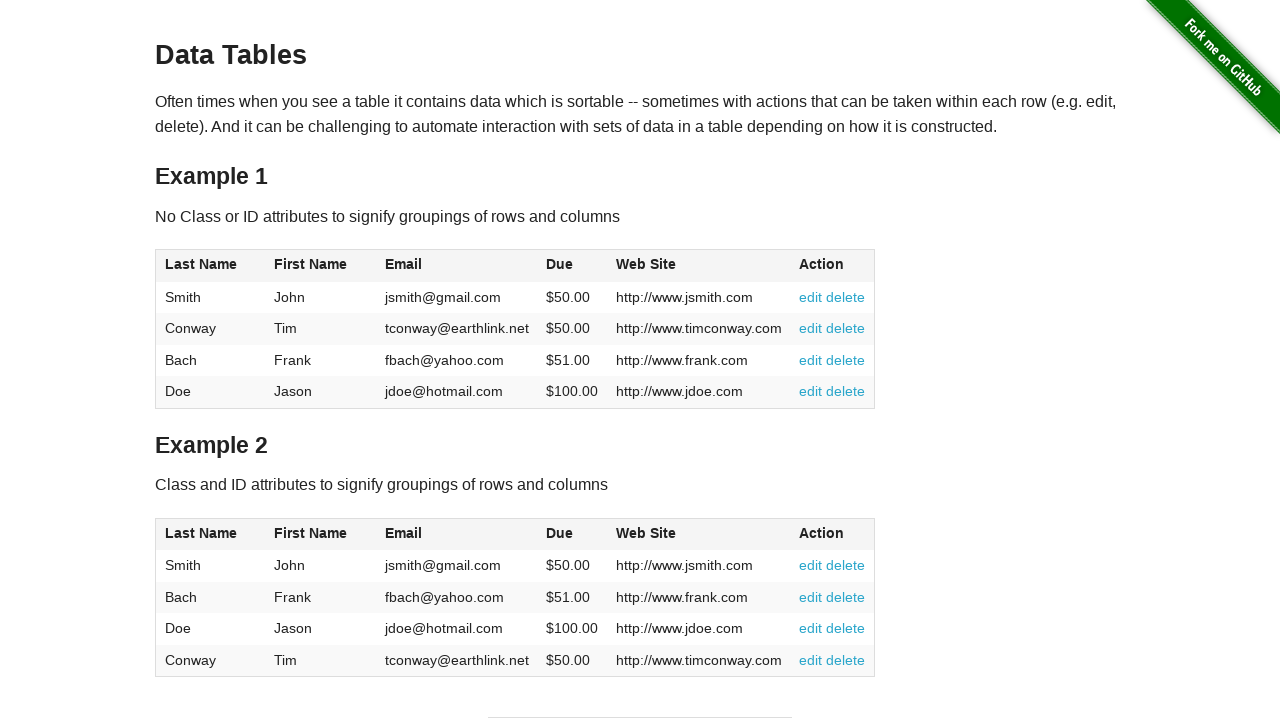

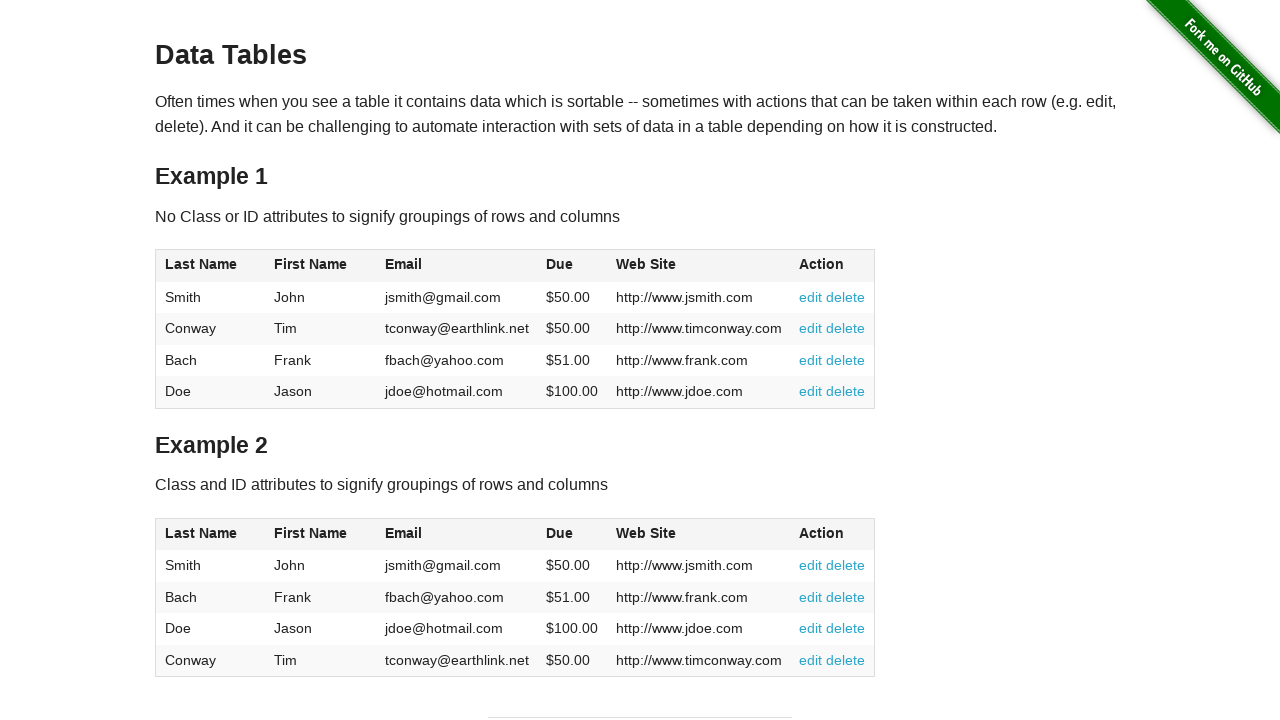